Tests checkbox functionality by checking if checkboxes are selected and clicking them if they are not selected

Starting URL: https://the-internet.herokuapp.com/checkboxes

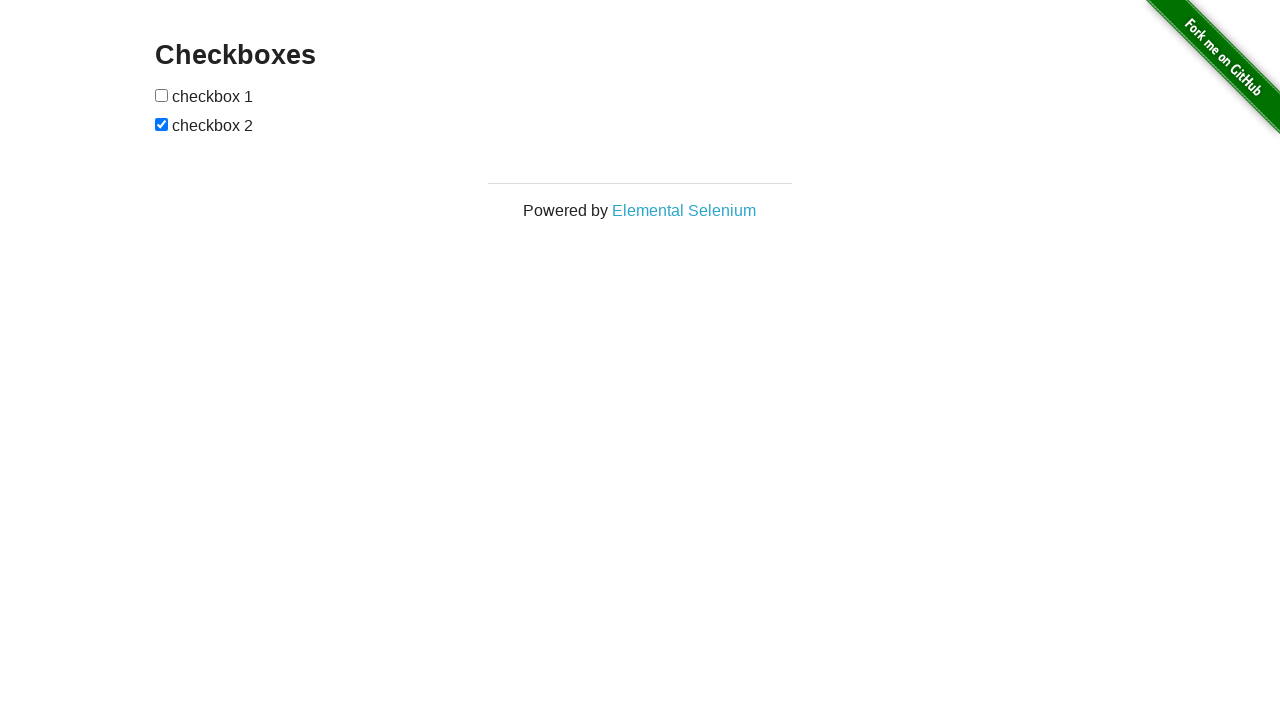

Located first checkbox element
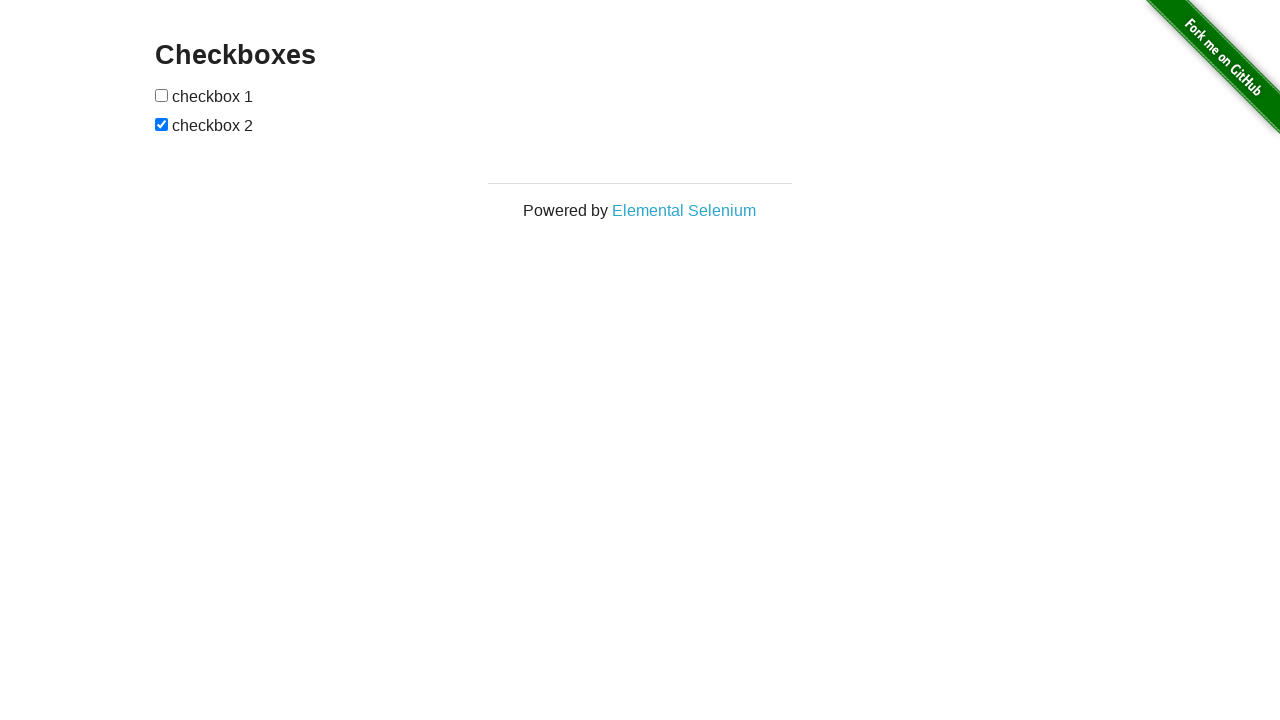

Checked first checkbox - it was not selected
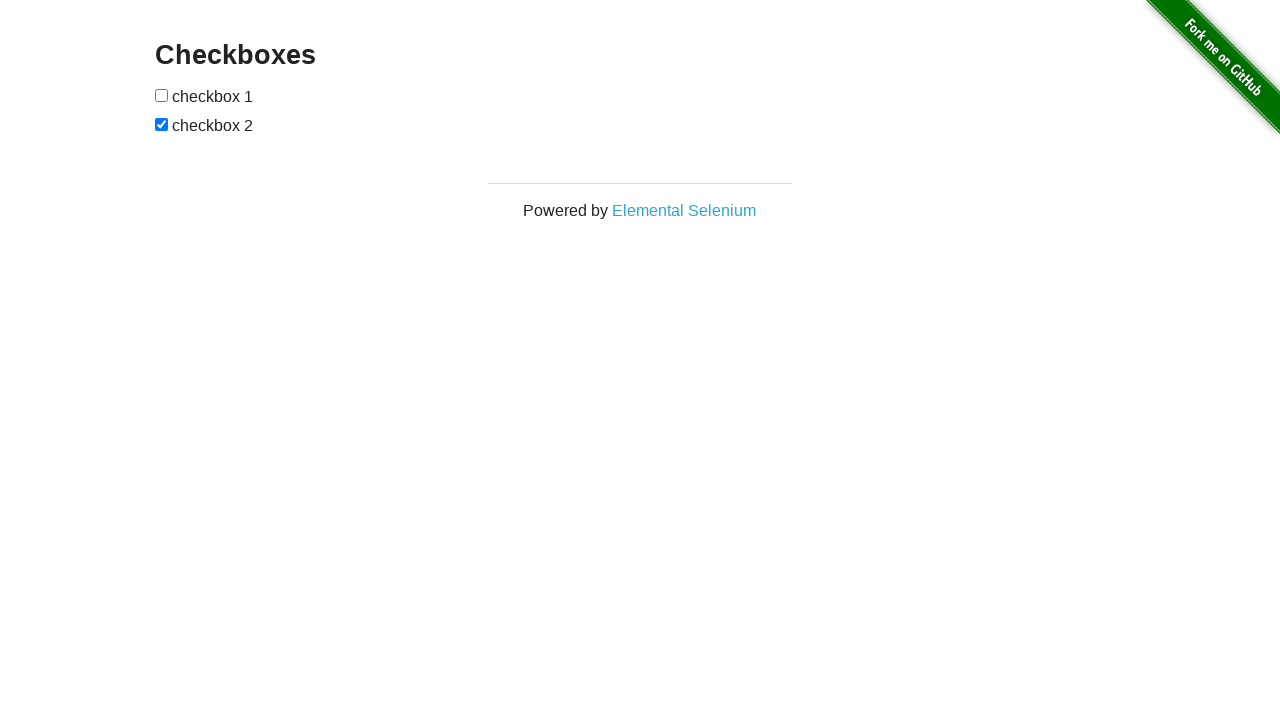

Clicked first checkbox to select it at (162, 95) on (//input[@type='checkbox'])[1]
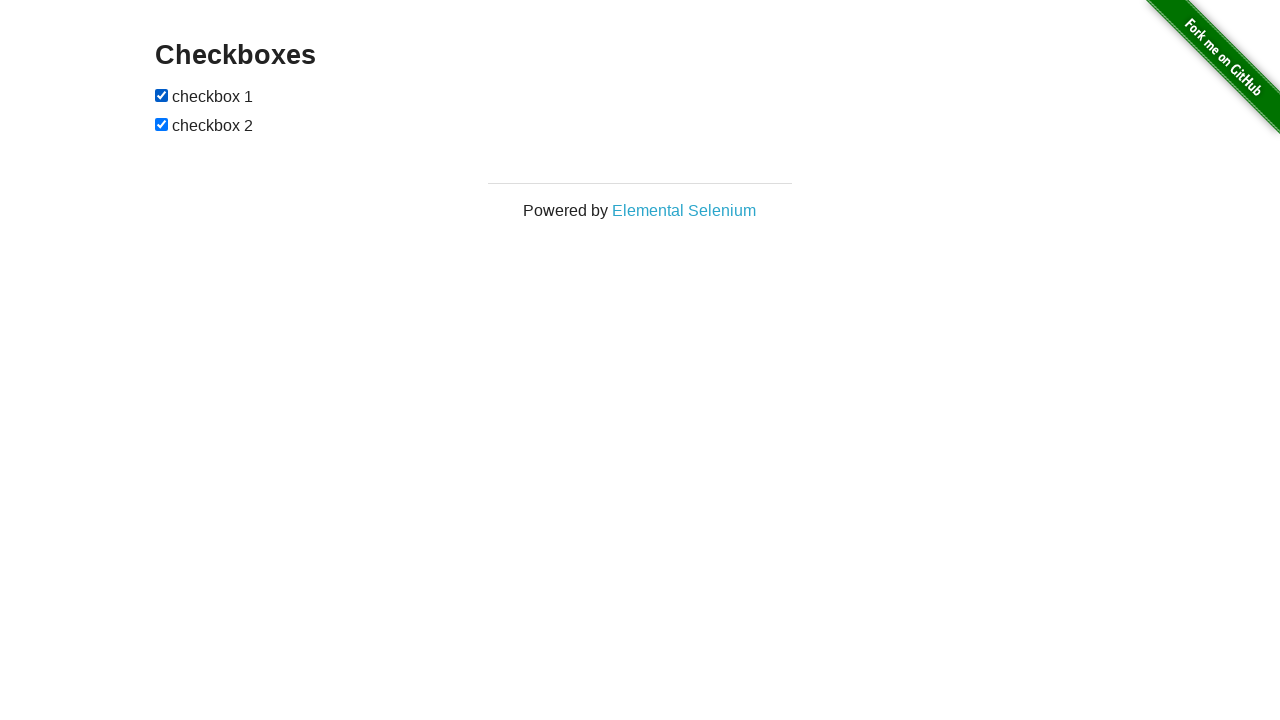

Located second checkbox element
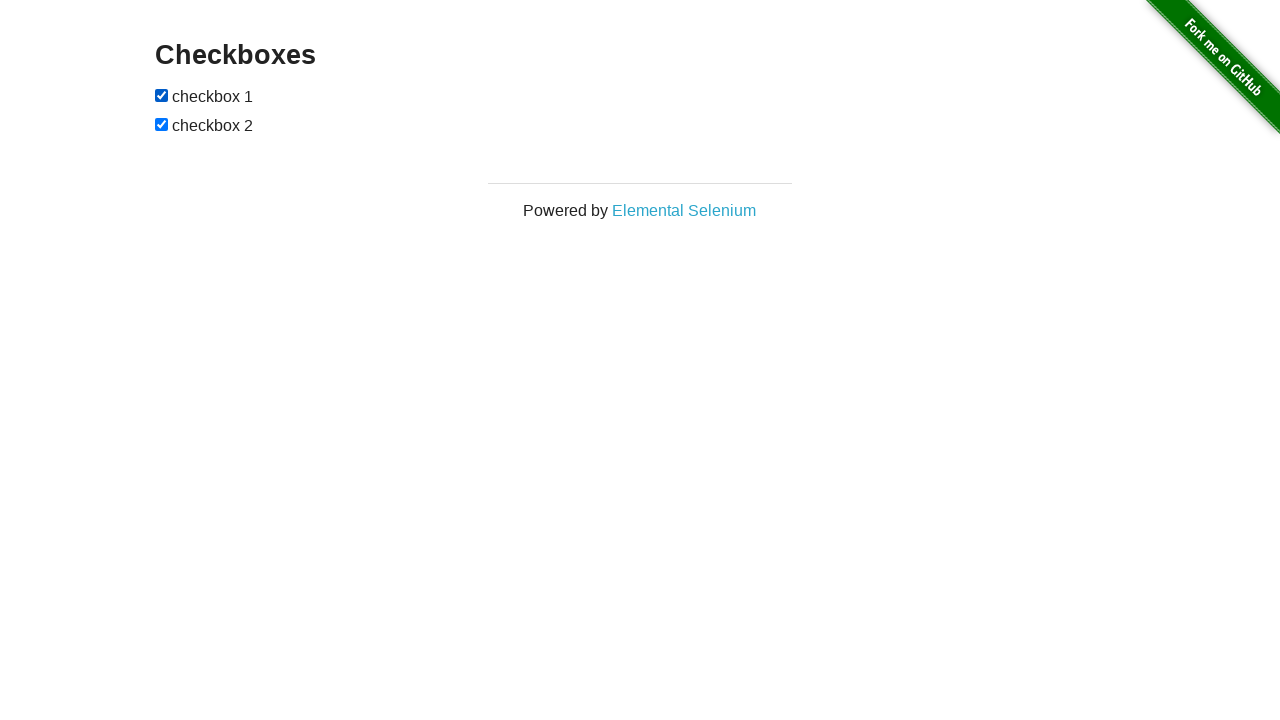

Second checkbox was already selected, no action needed
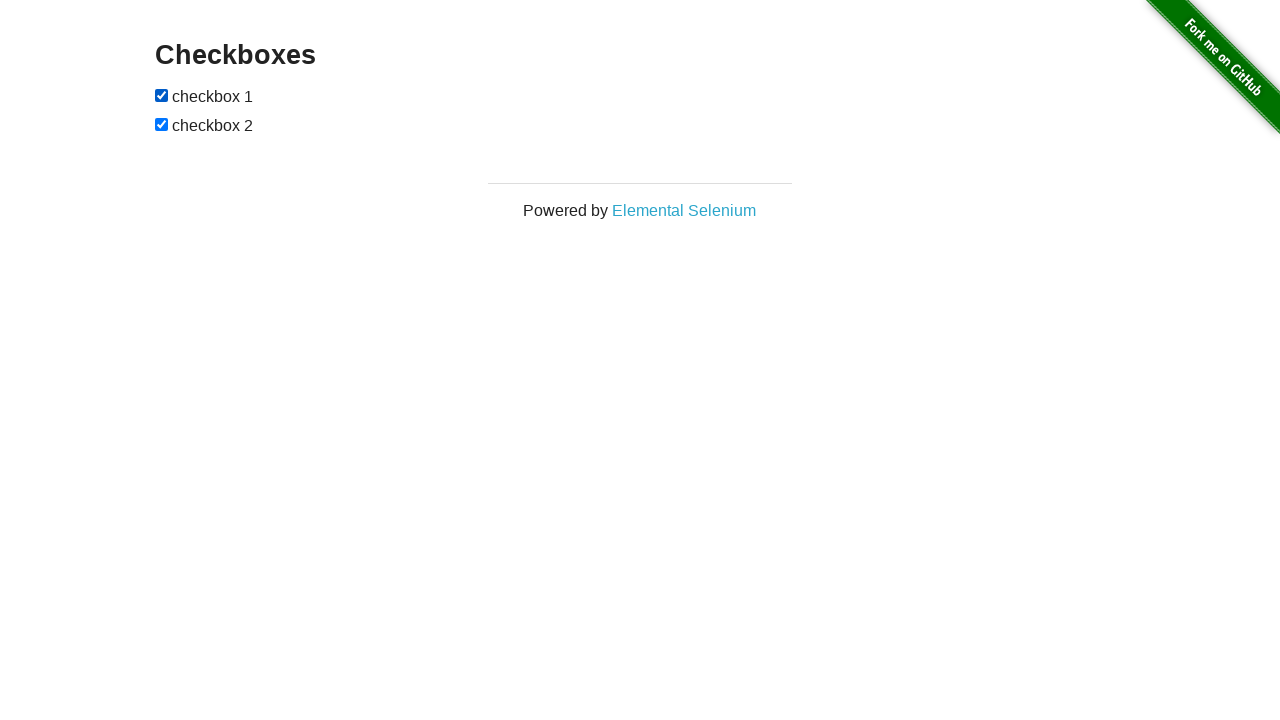

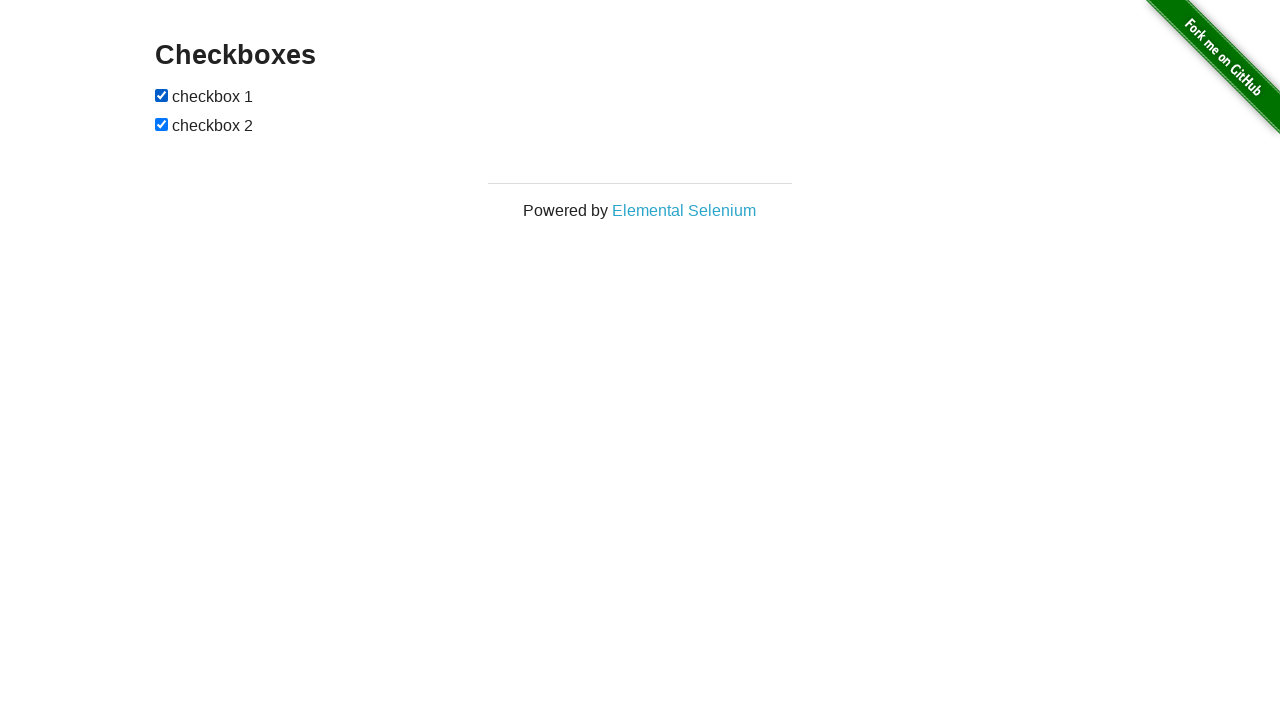